Tests a simple calculator by entering two numbers and verifying the addition result

Starting URL: https://www.globalsqa.com/angularJs-protractor/SimpleCalculator/

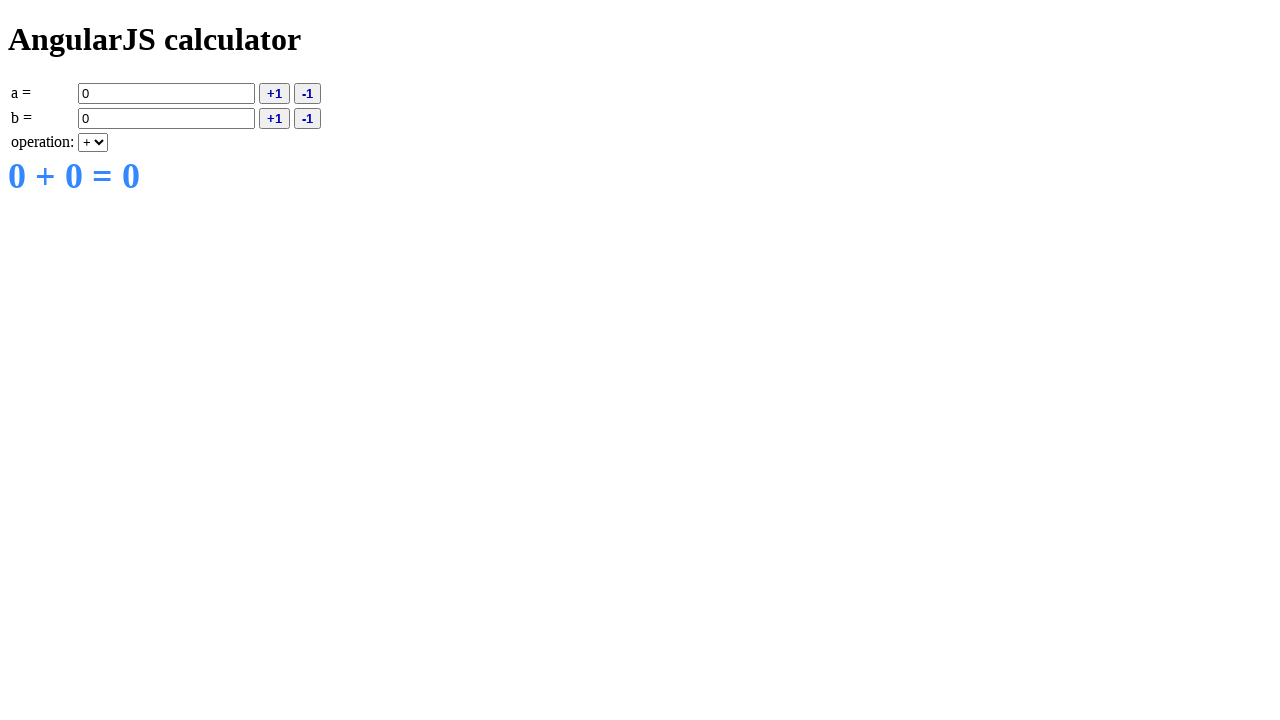

Clicked first input field (a) at (166, 93) on input[ng-model='a']
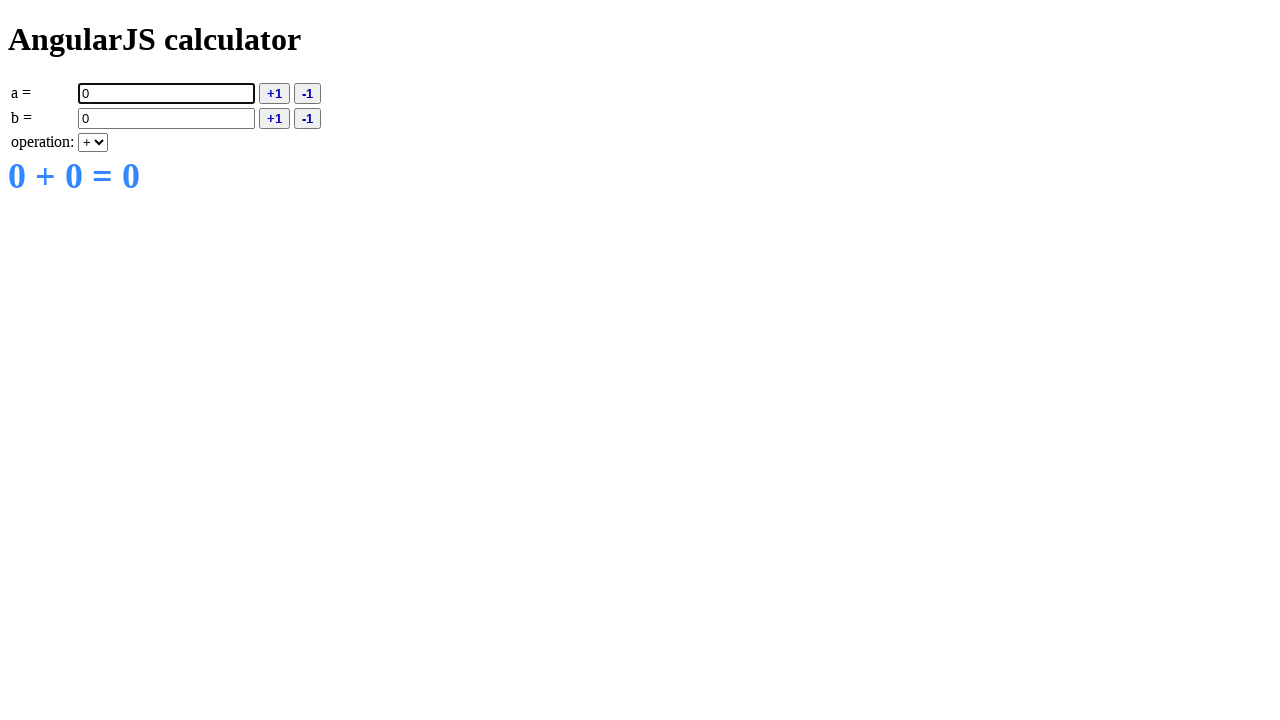

Entered '8' in first input field on input[ng-model='a']
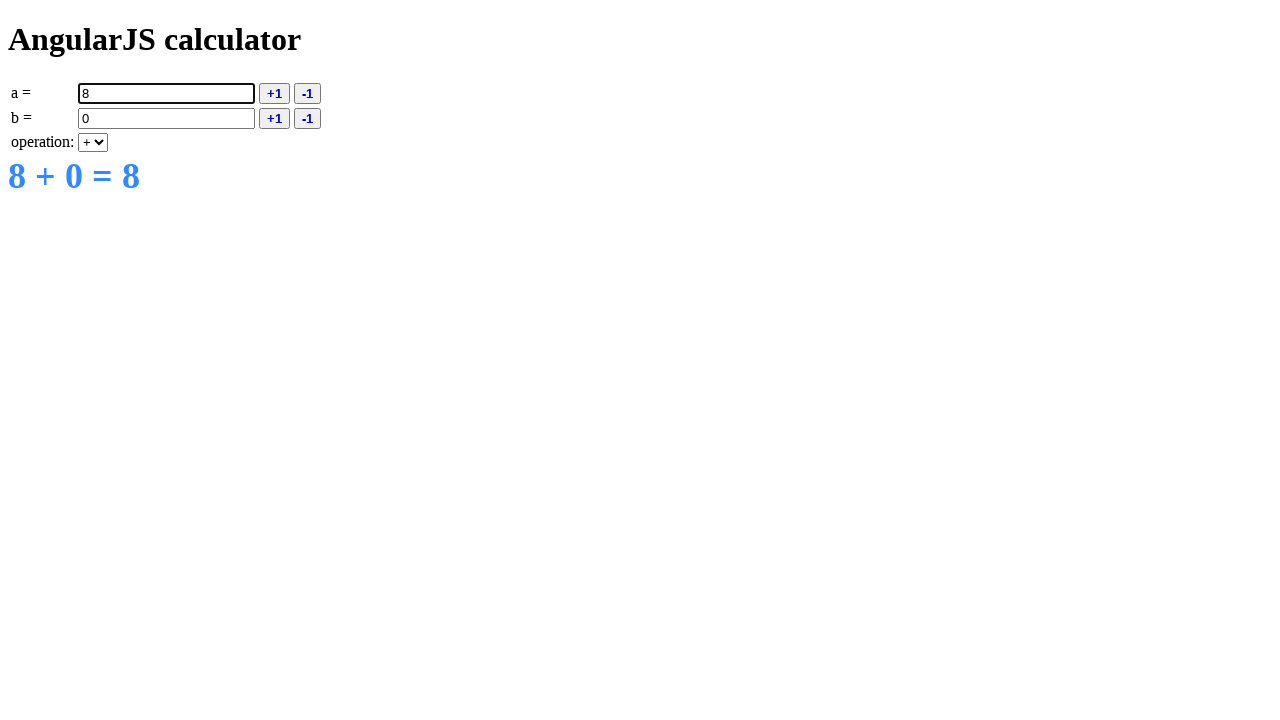

Entered '2' in second input field on input[ng-model='b']
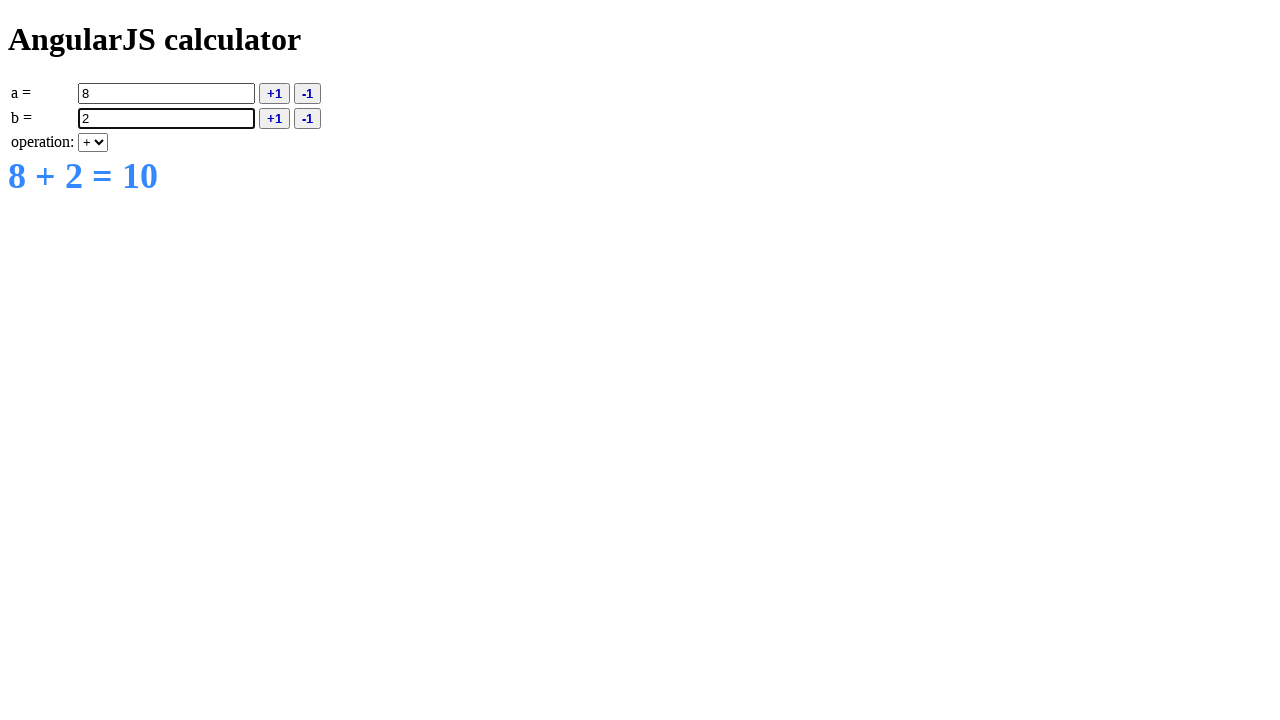

Verified calculation result '8 + 2 = 10' is displayed
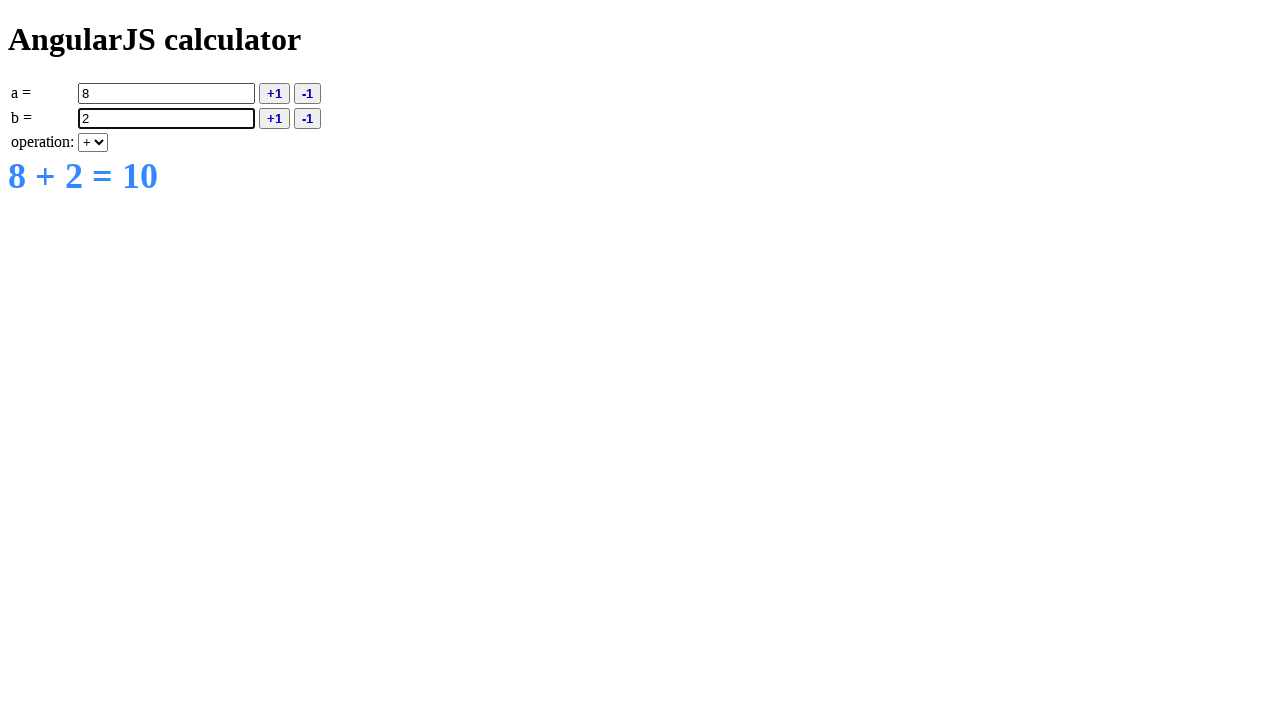

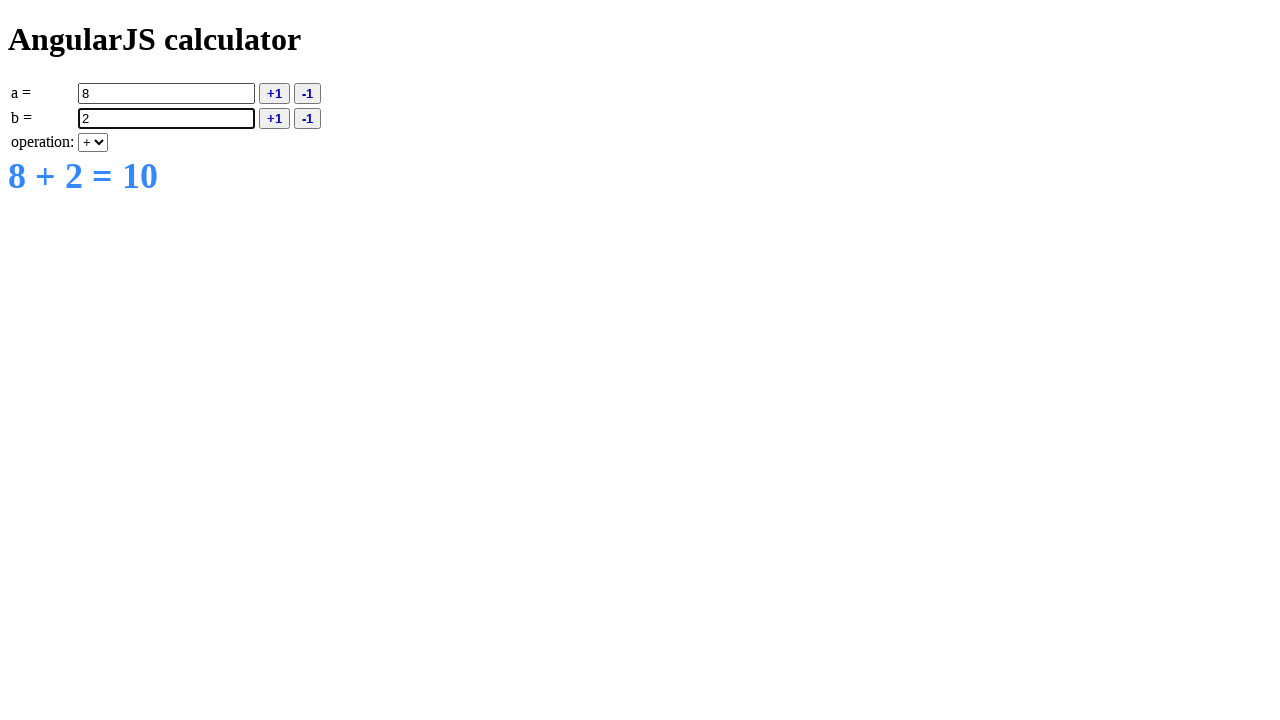